Tests dynamic controls page by verifying a textbox is initially disabled, clicking the Enable button, waiting for the textbox to become enabled, and verifying the success message "It's enabled!" is displayed.

Starting URL: https://the-internet.herokuapp.com/dynamic_controls

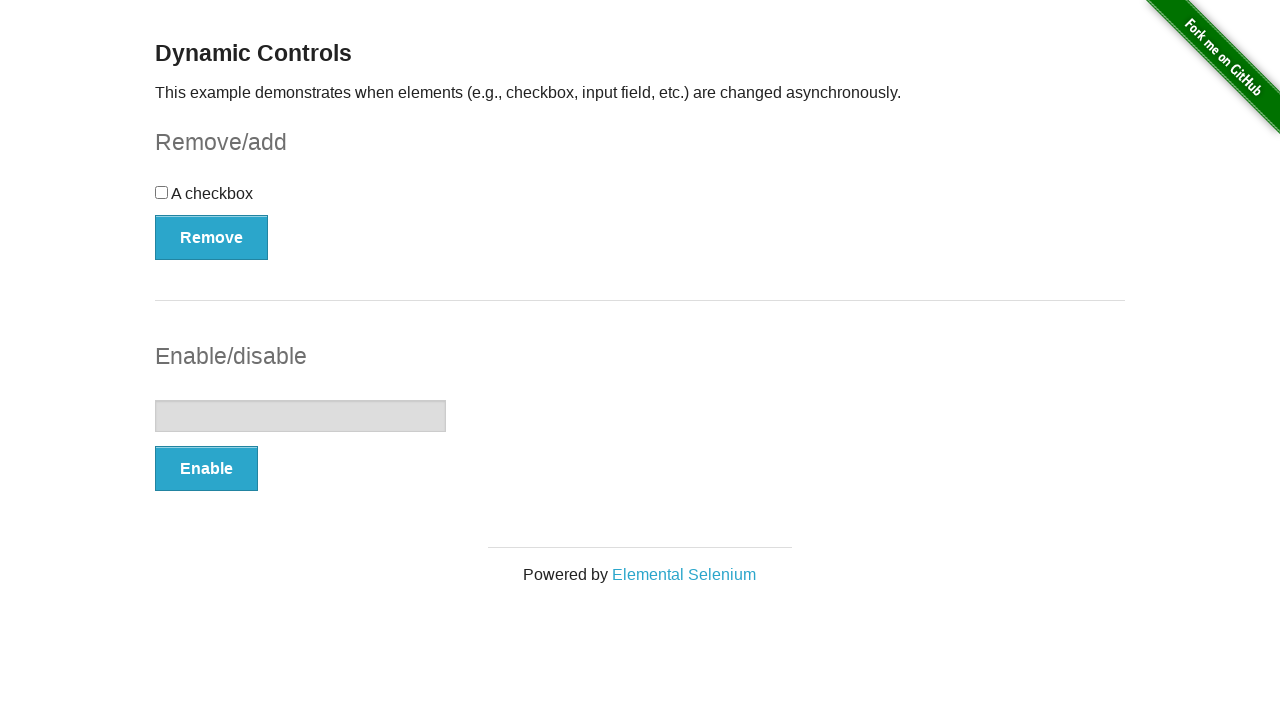

Located the textbox element
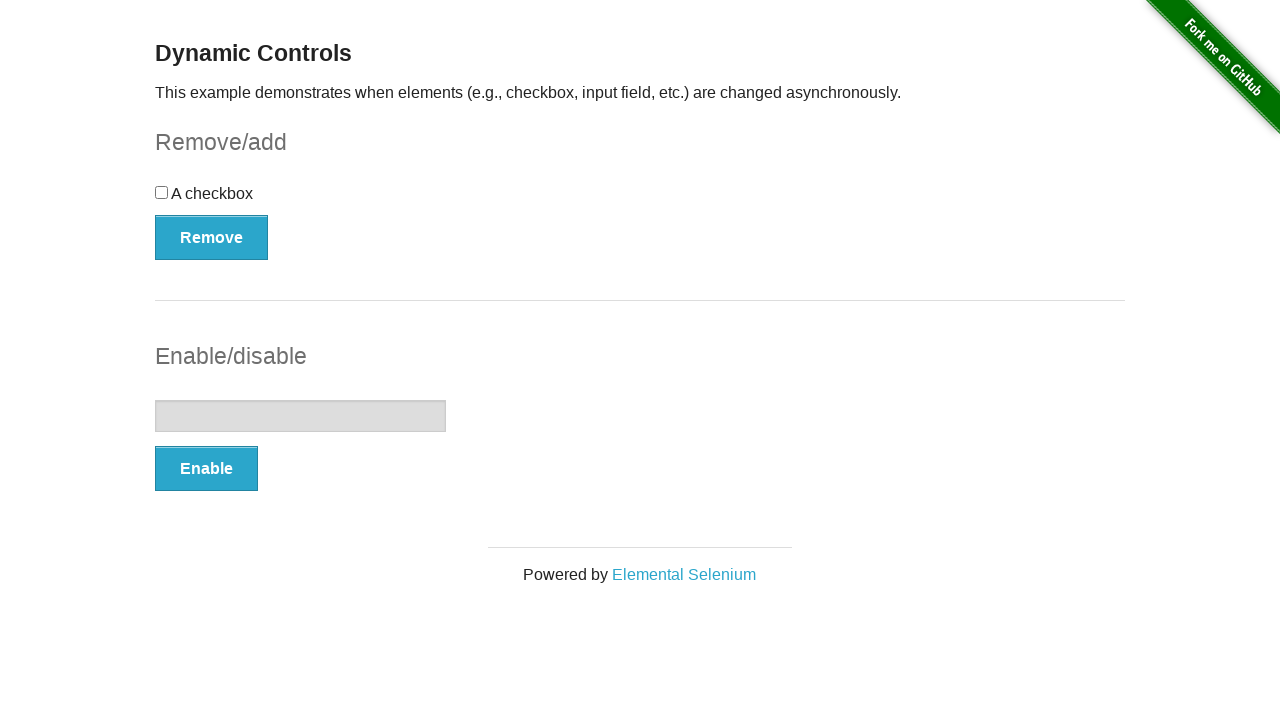

Verified textbox is initially disabled
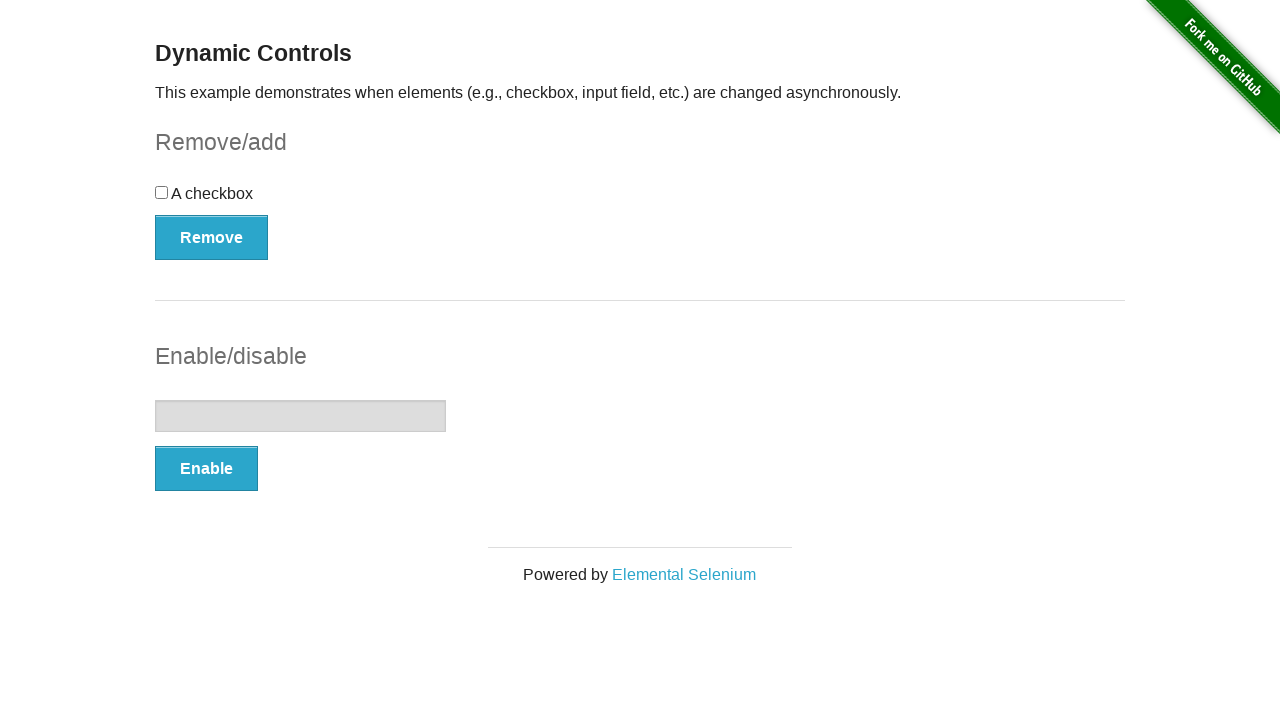

Clicked the Enable button at (206, 469) on (//button[@type='button'])[2]
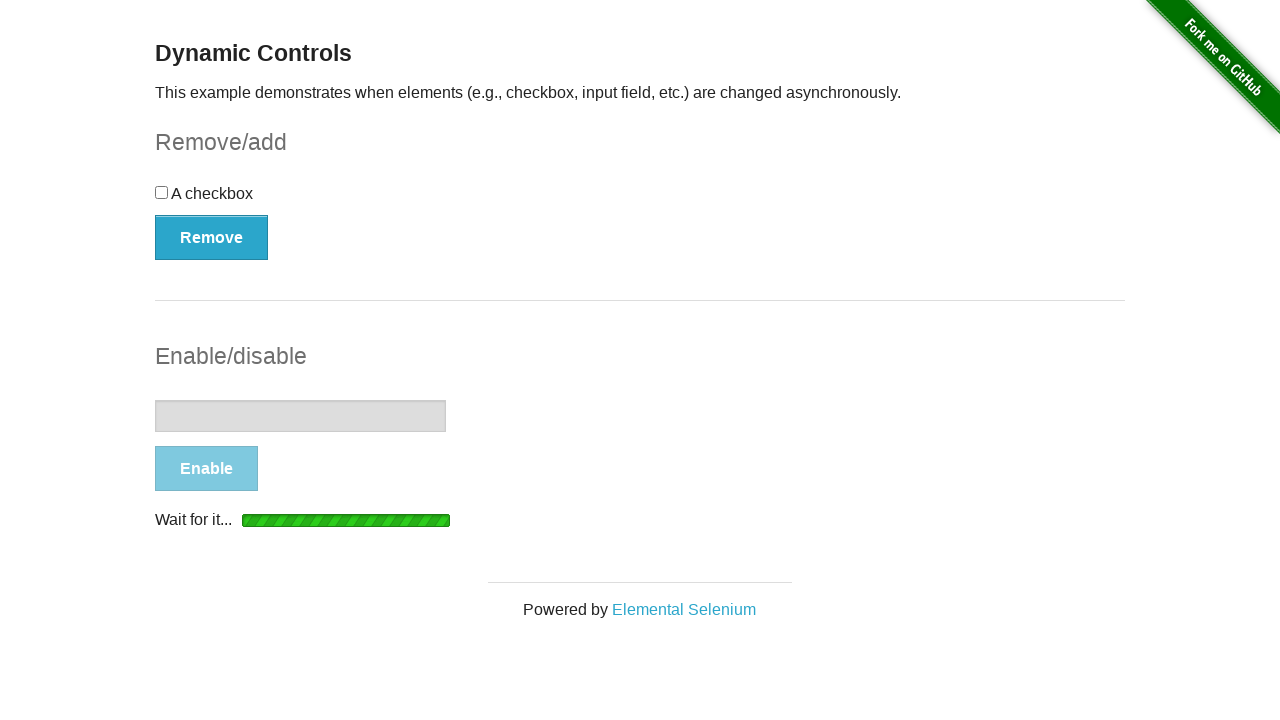

Waited for textbox to become enabled
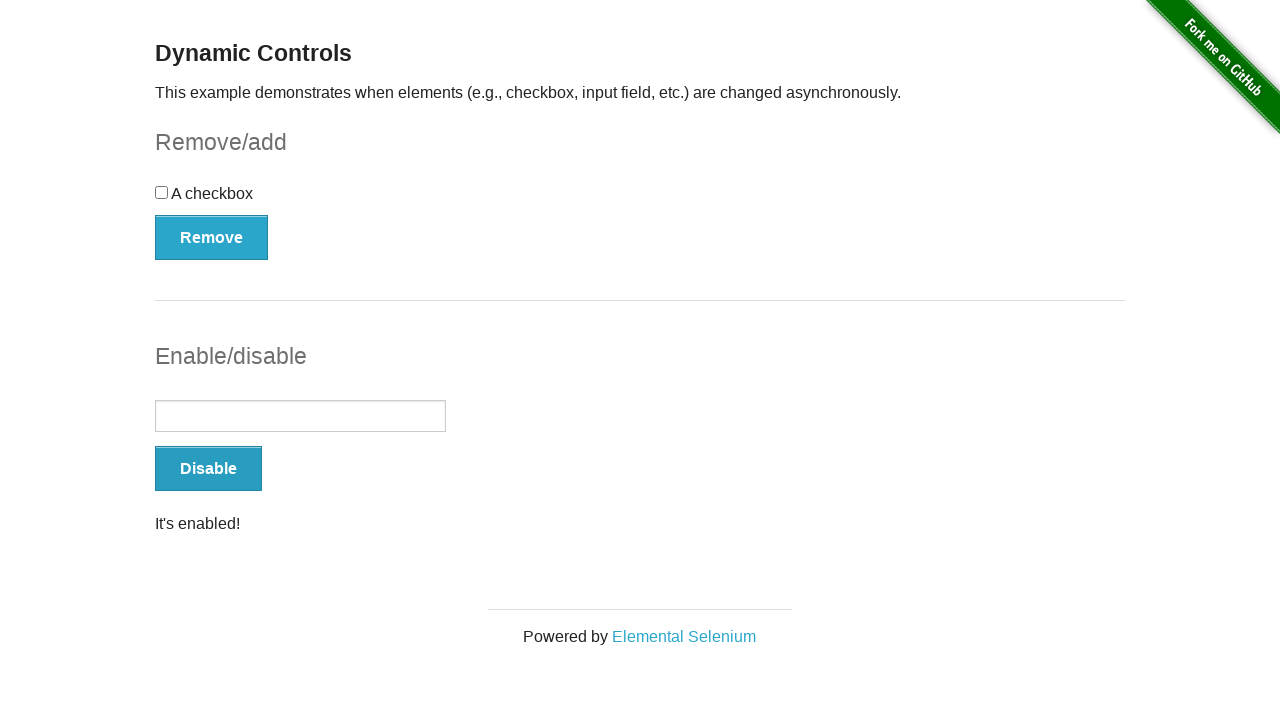

Success message appeared
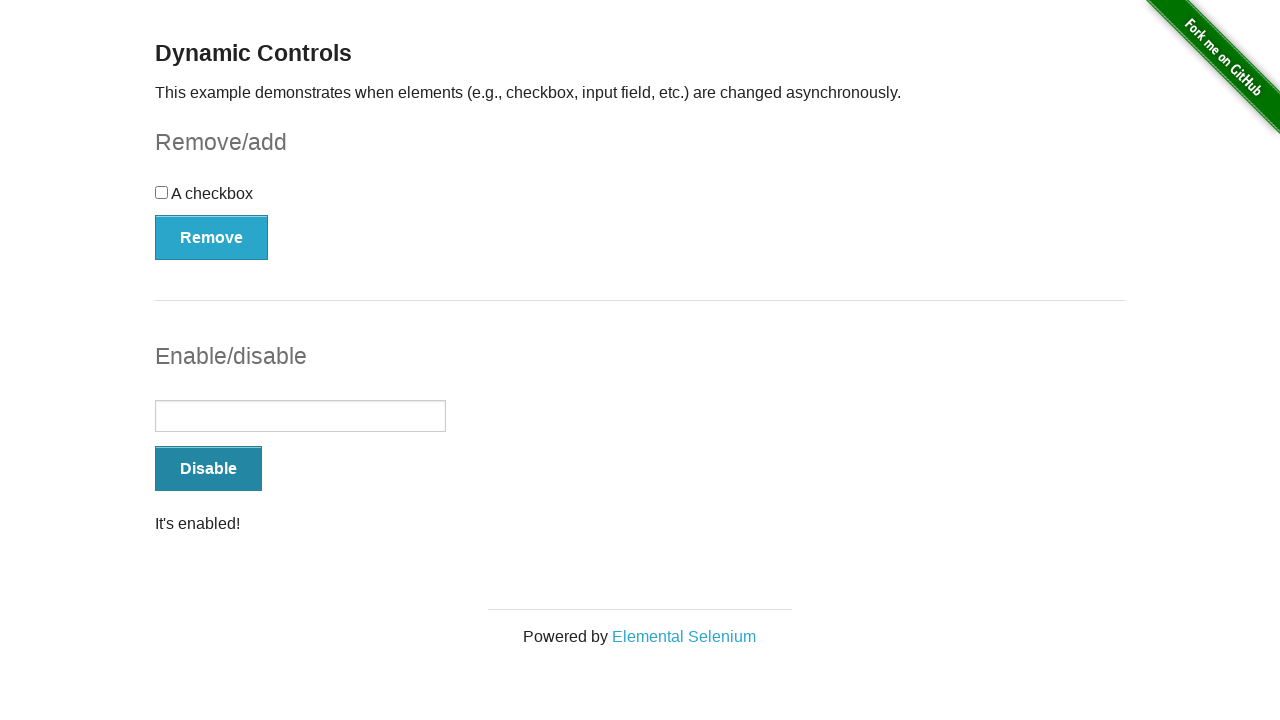

Retrieved success message text
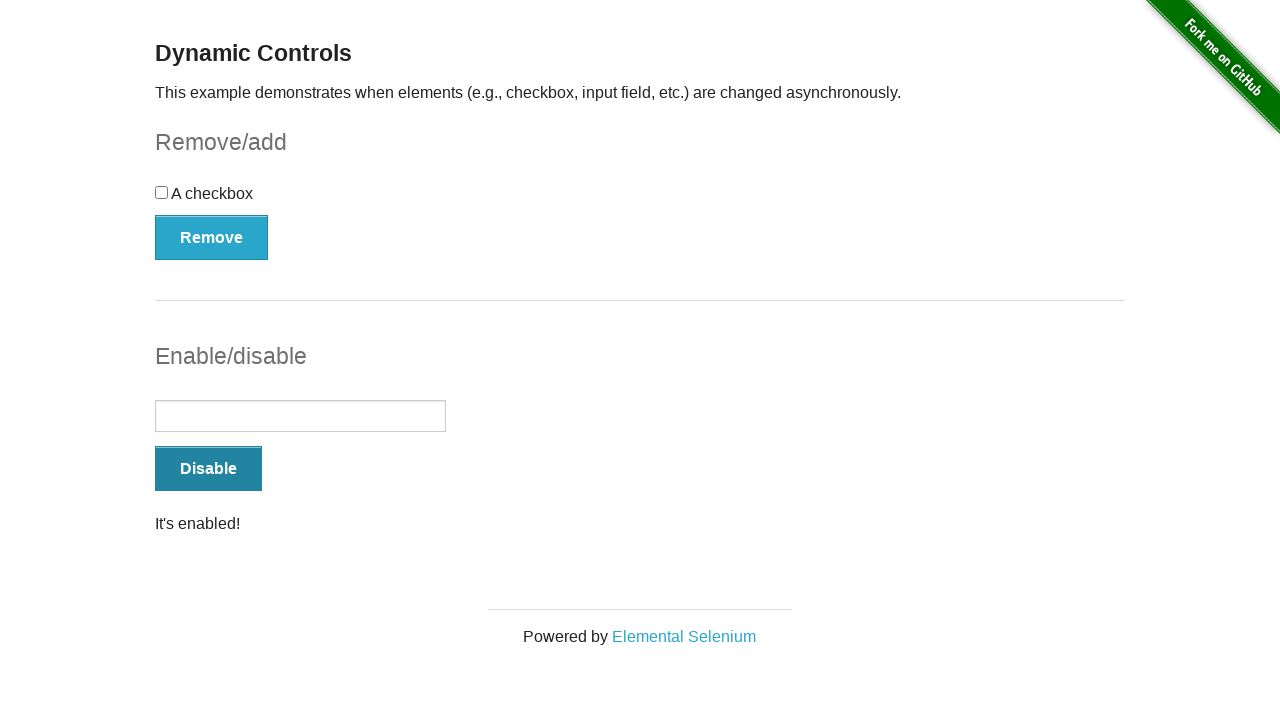

Verified success message displays 'It's enabled!'
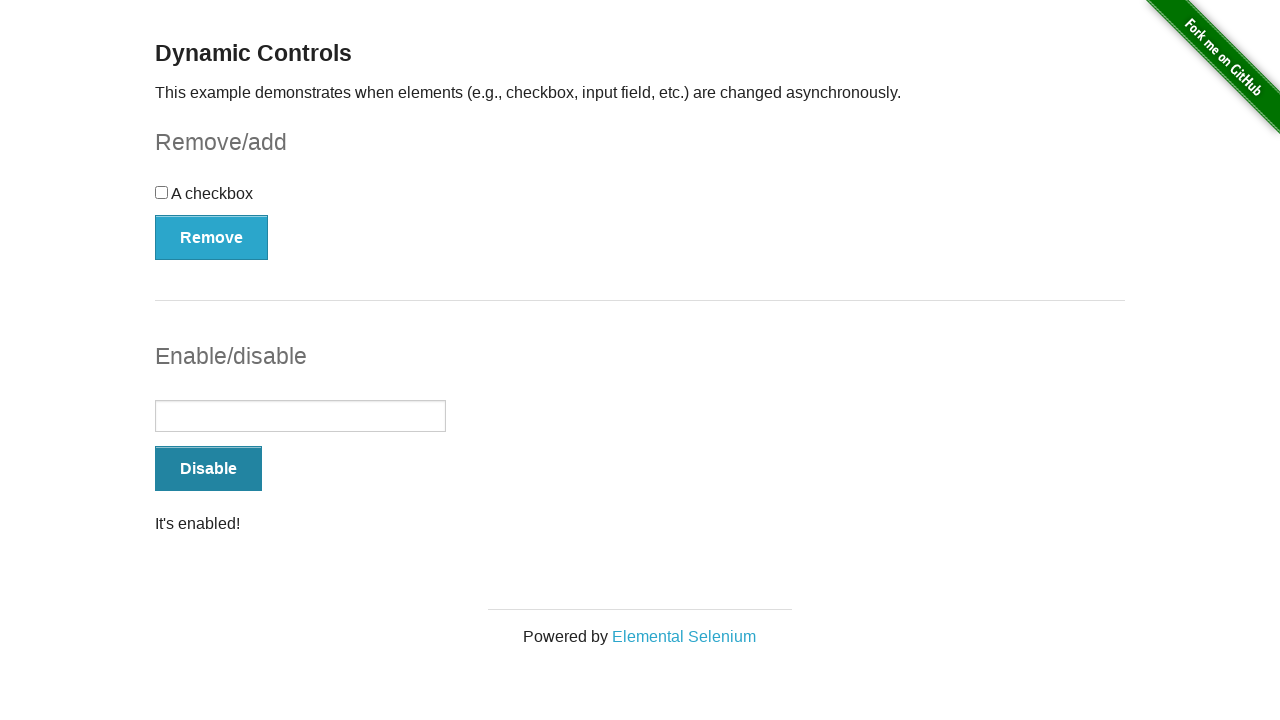

Verified textbox is now enabled
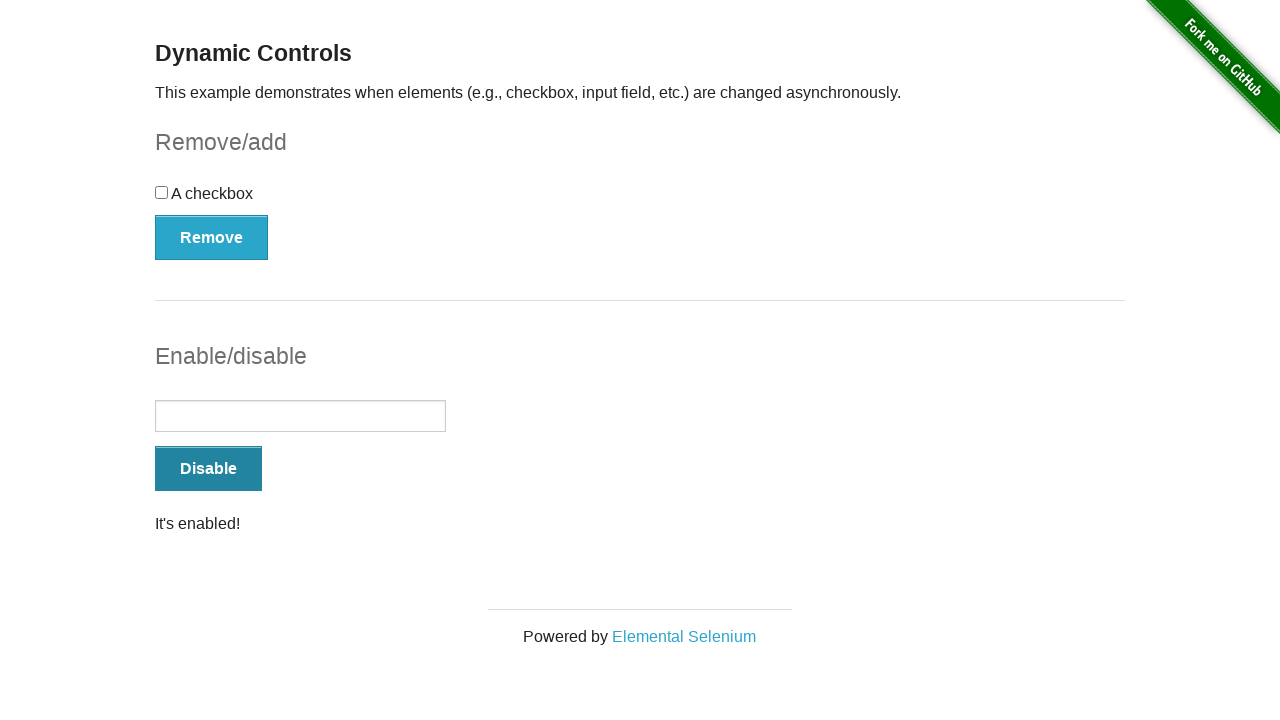

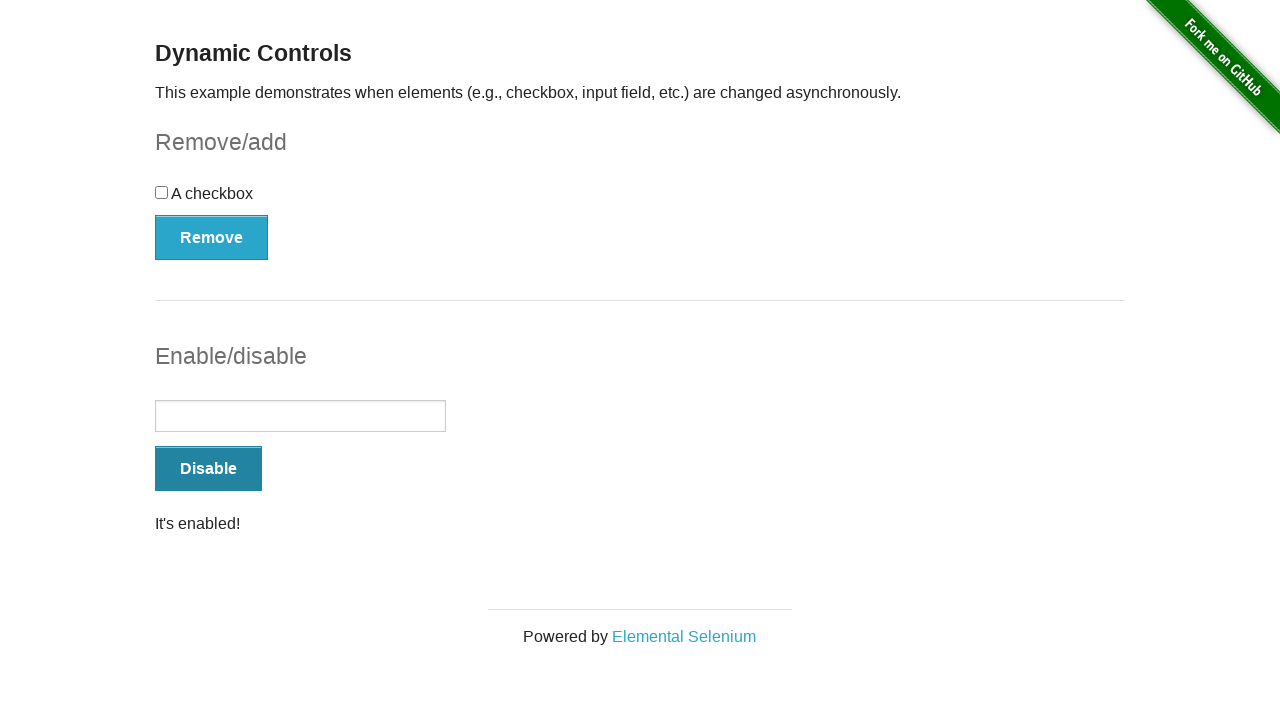